Tests handling a confirmation dialog by clicking the confirm button

Starting URL: https://demoqa.com/alerts

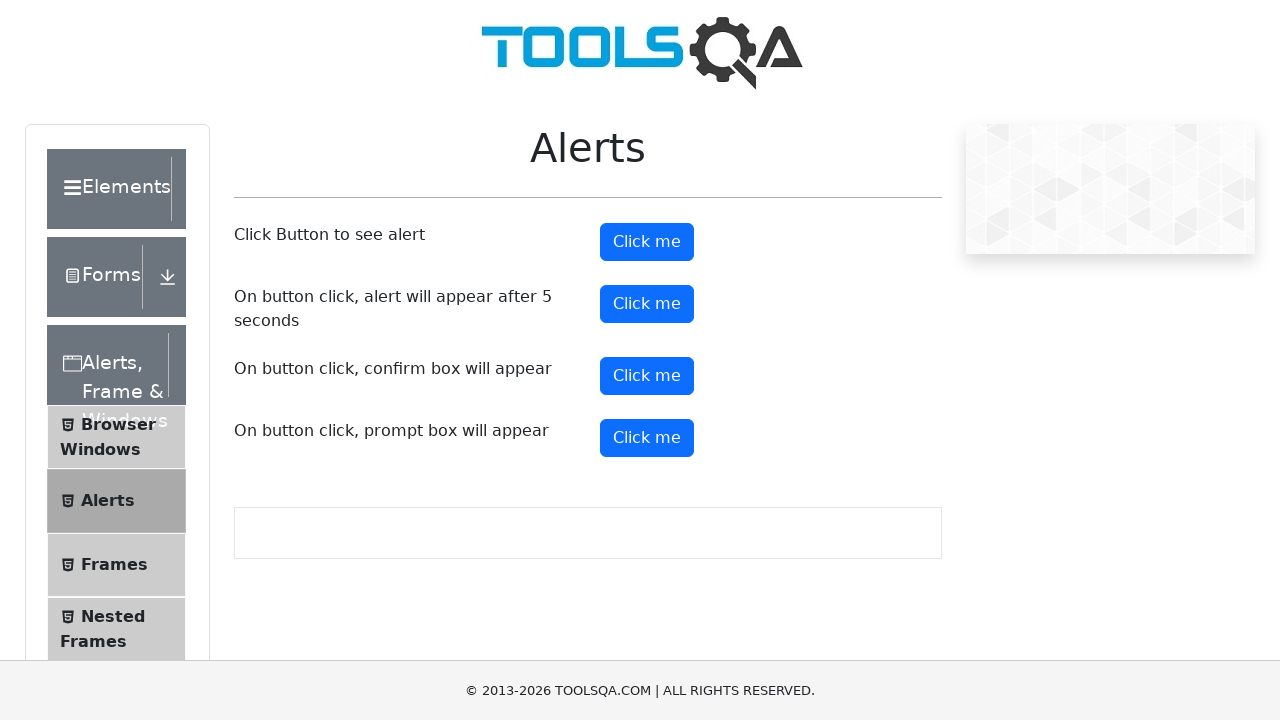

Navigated to https://demoqa.com/alerts
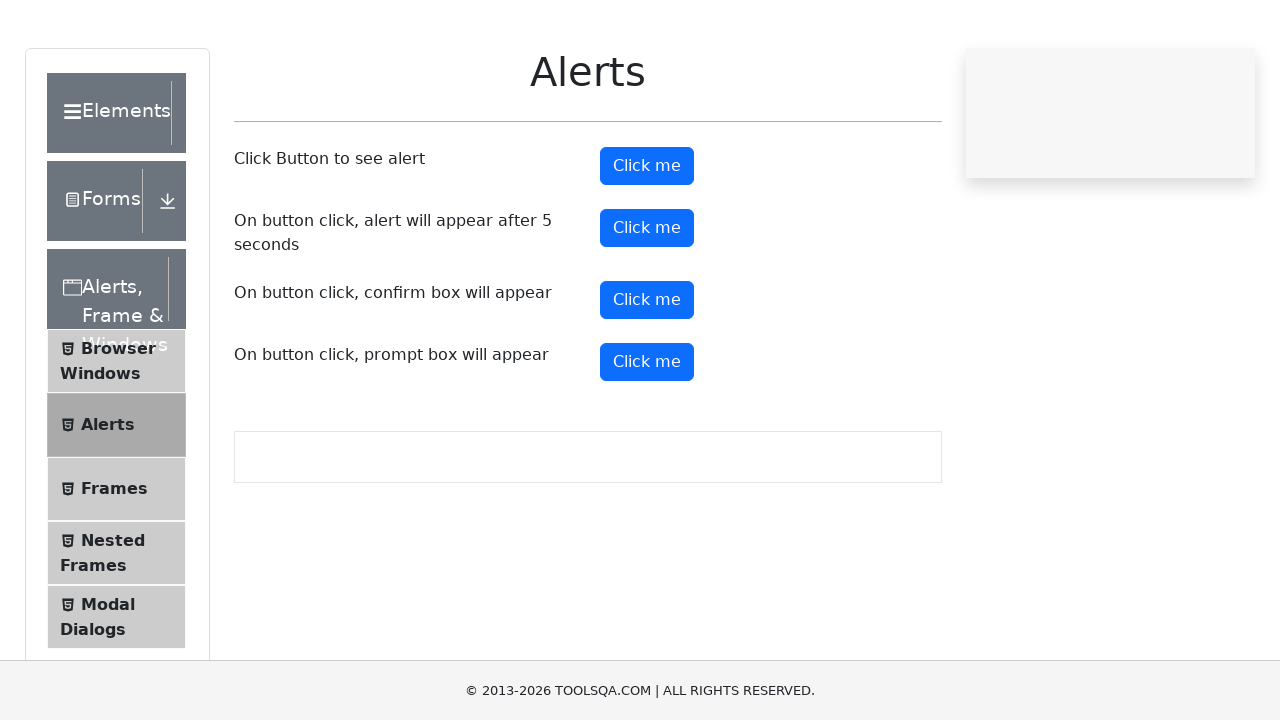

Clicked confirmation button to trigger dialog at (647, 376) on #confirmButton
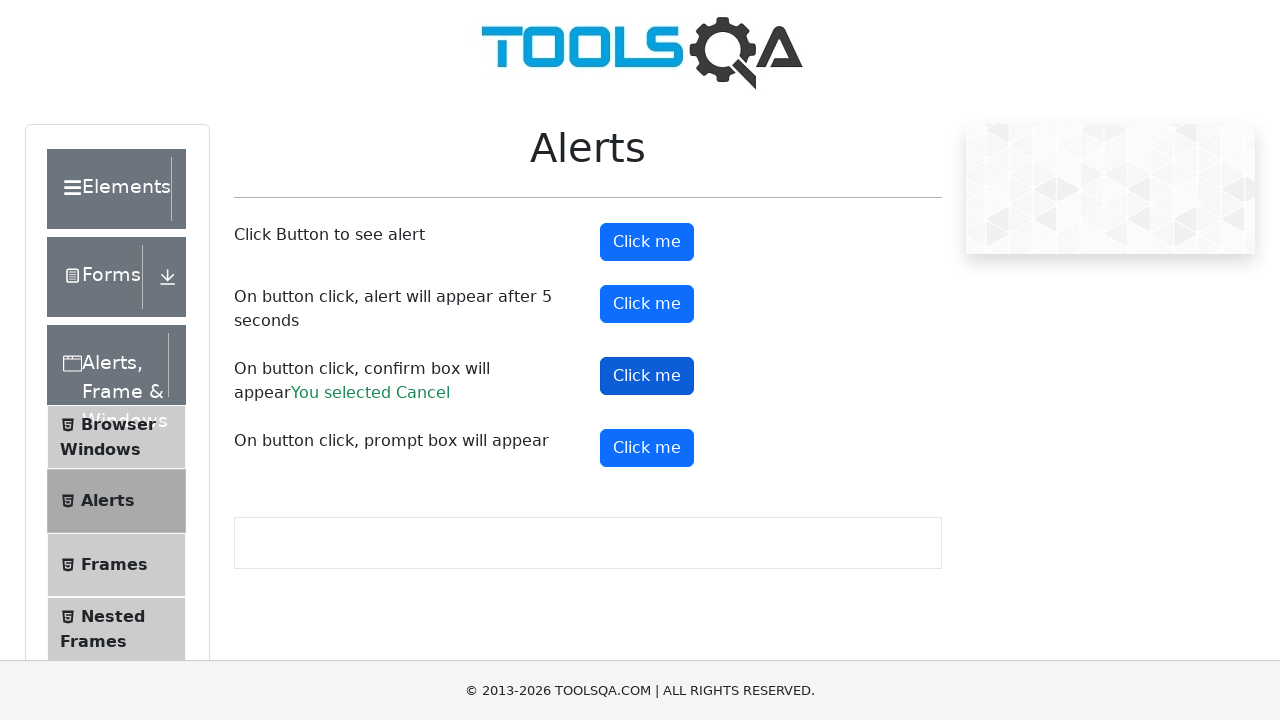

Confirmed the dialog by clicking accept
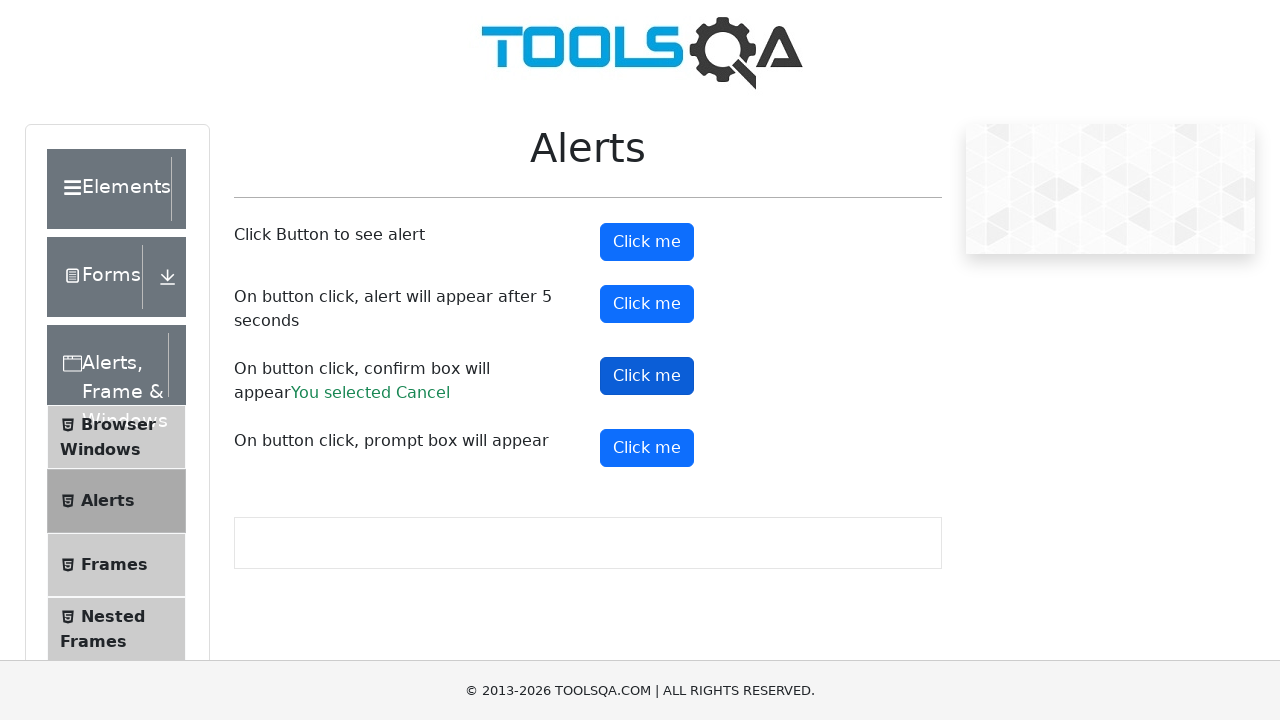

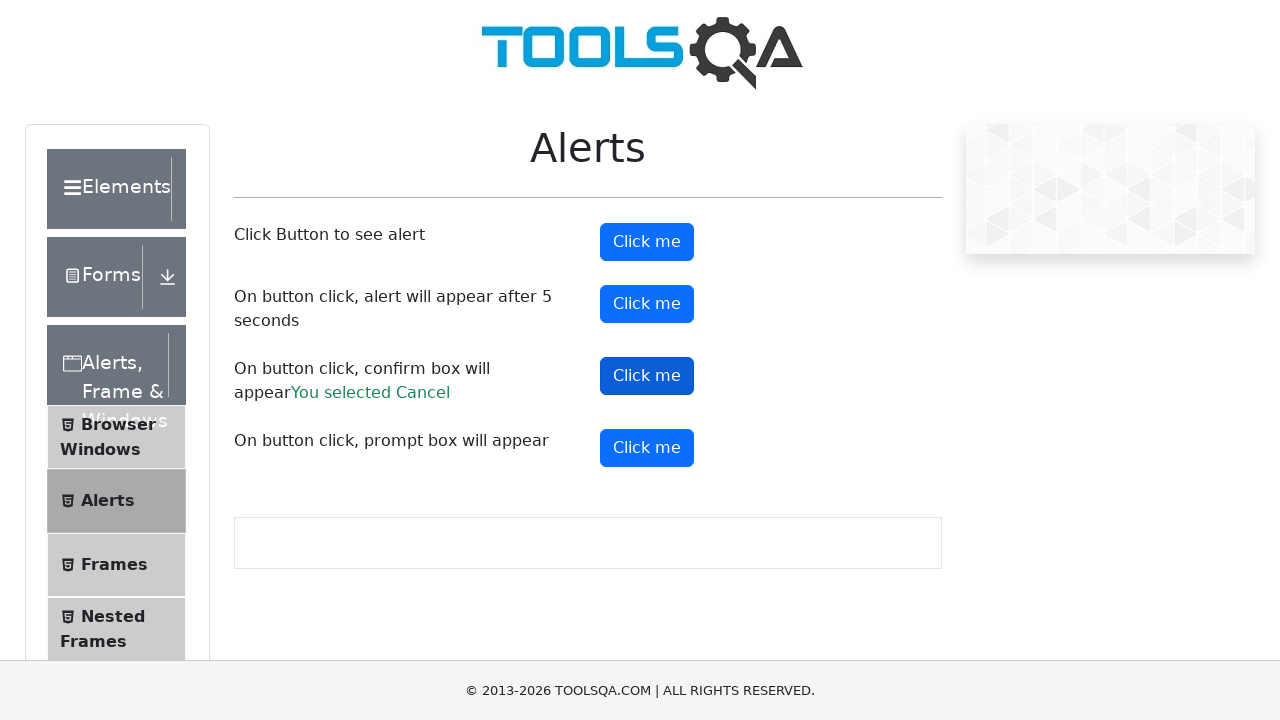